Tests searching for Java and verifies that 6 Java versions are found in the results

Starting URL: http://www.99-bottles-of-beer.net/

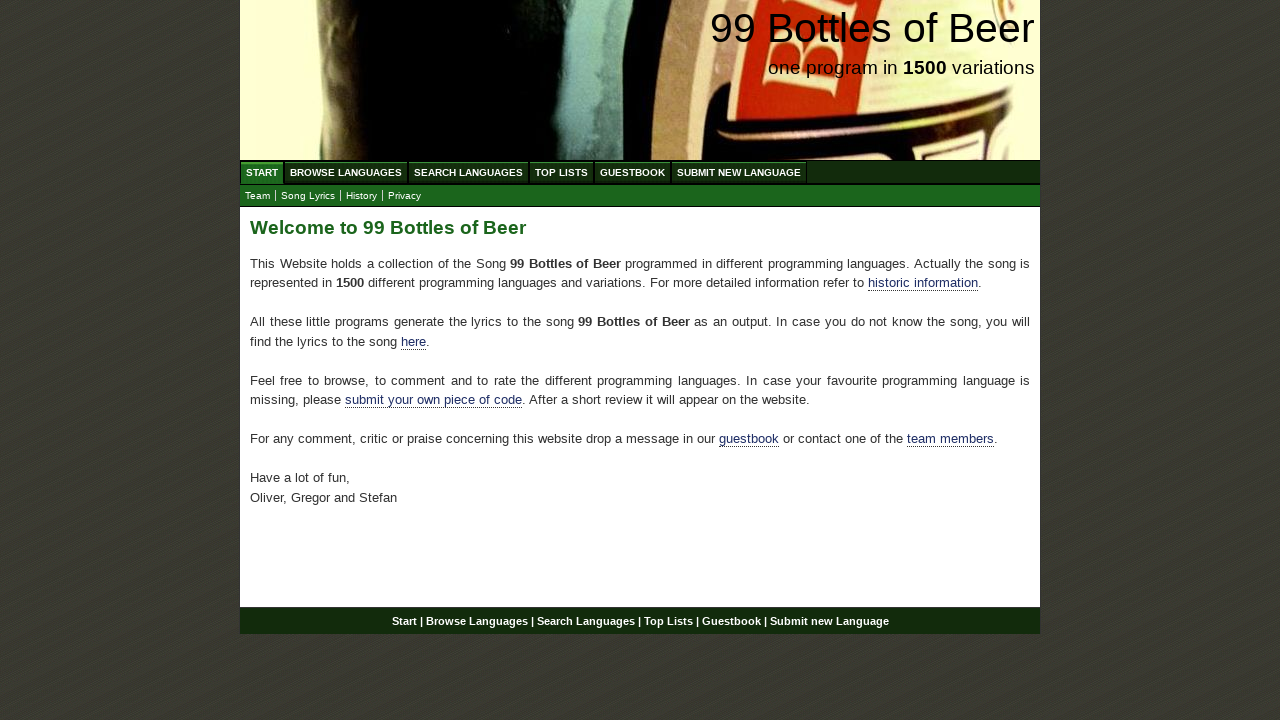

Clicked on Search menu at (468, 172) on xpath=//ul[@id='menu']/li/a[@href='/search.html']
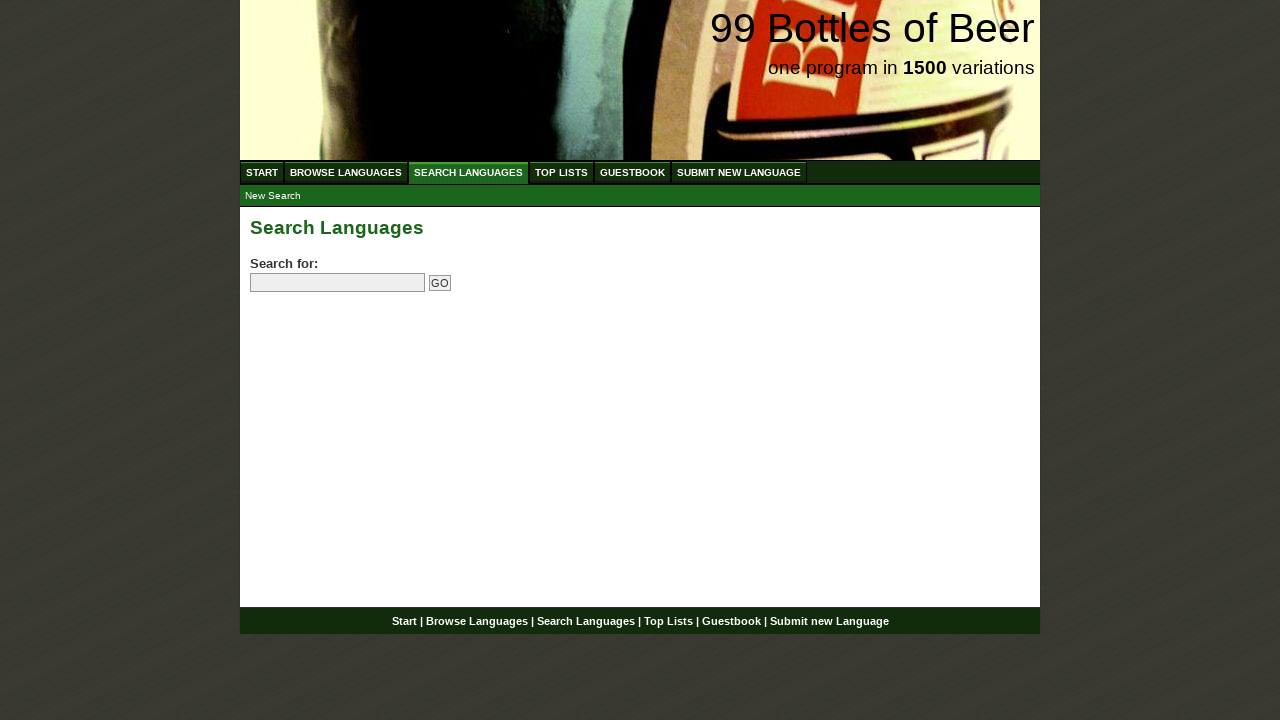

Filled search field with 'Java' on //input[@name='search']
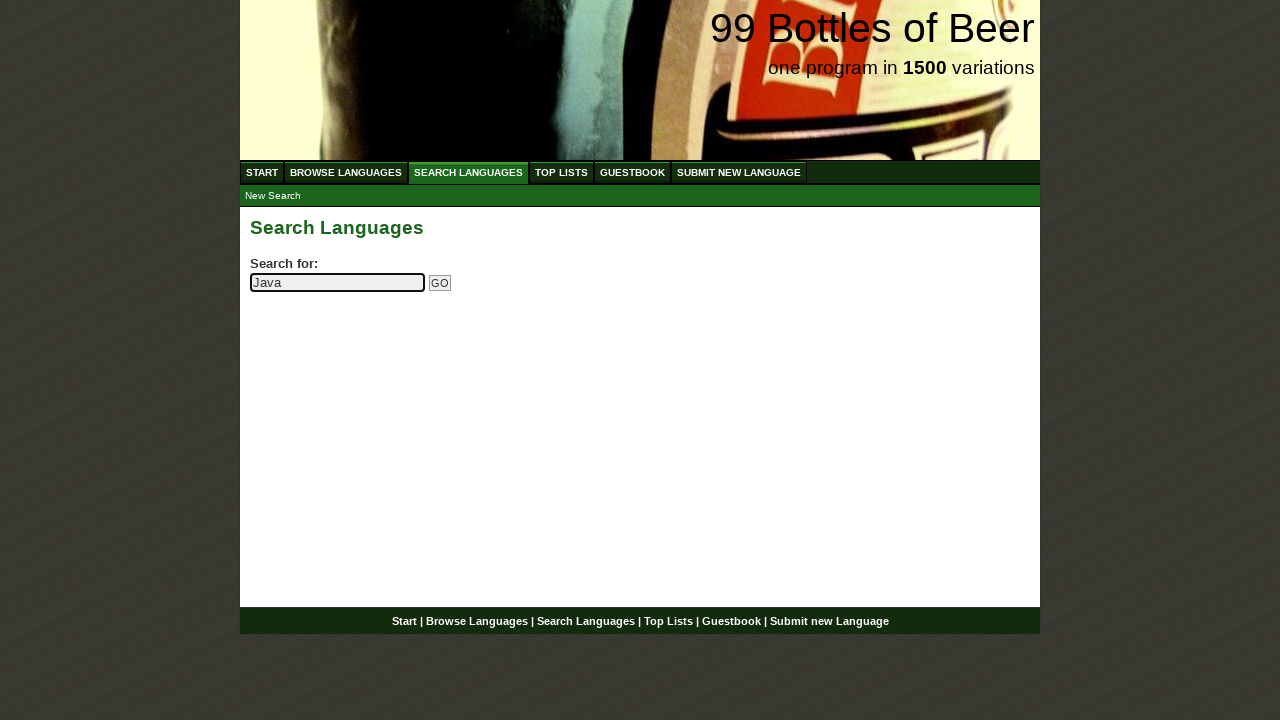

Clicked submit button to search for Java at (440, 283) on xpath=//input[@type='submit']
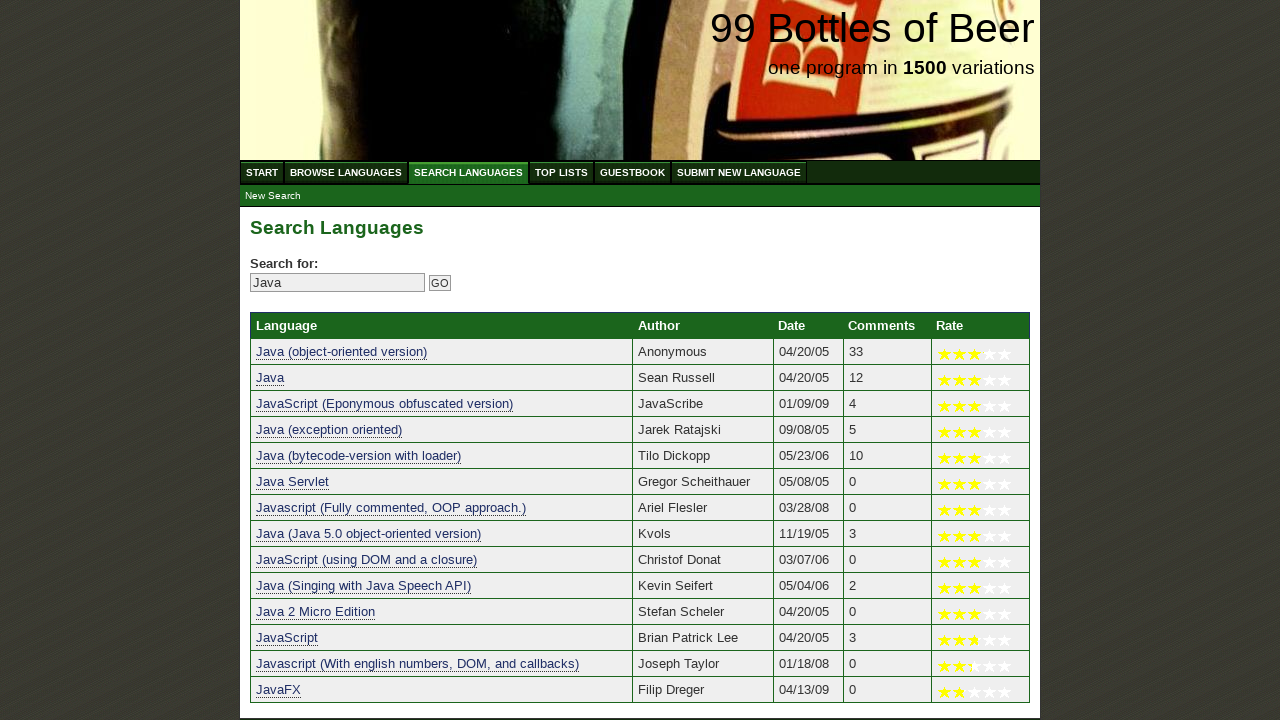

Search results table loaded with at least 6 Java versions
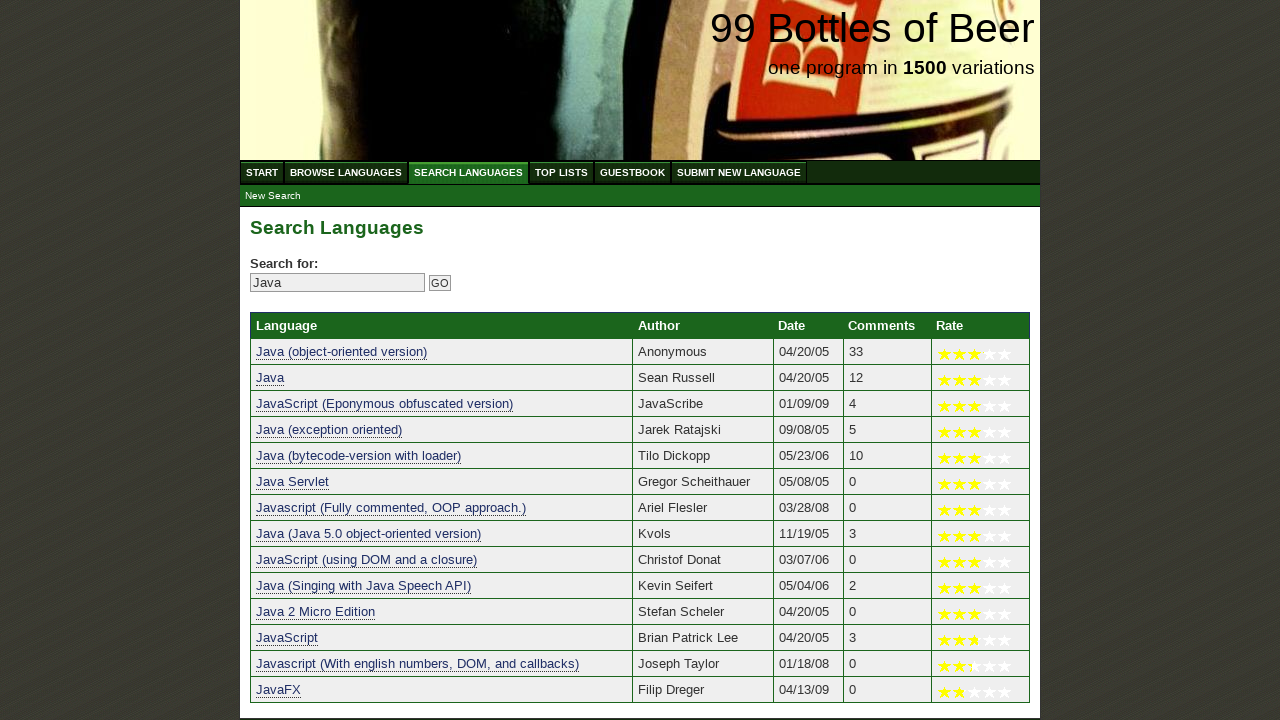

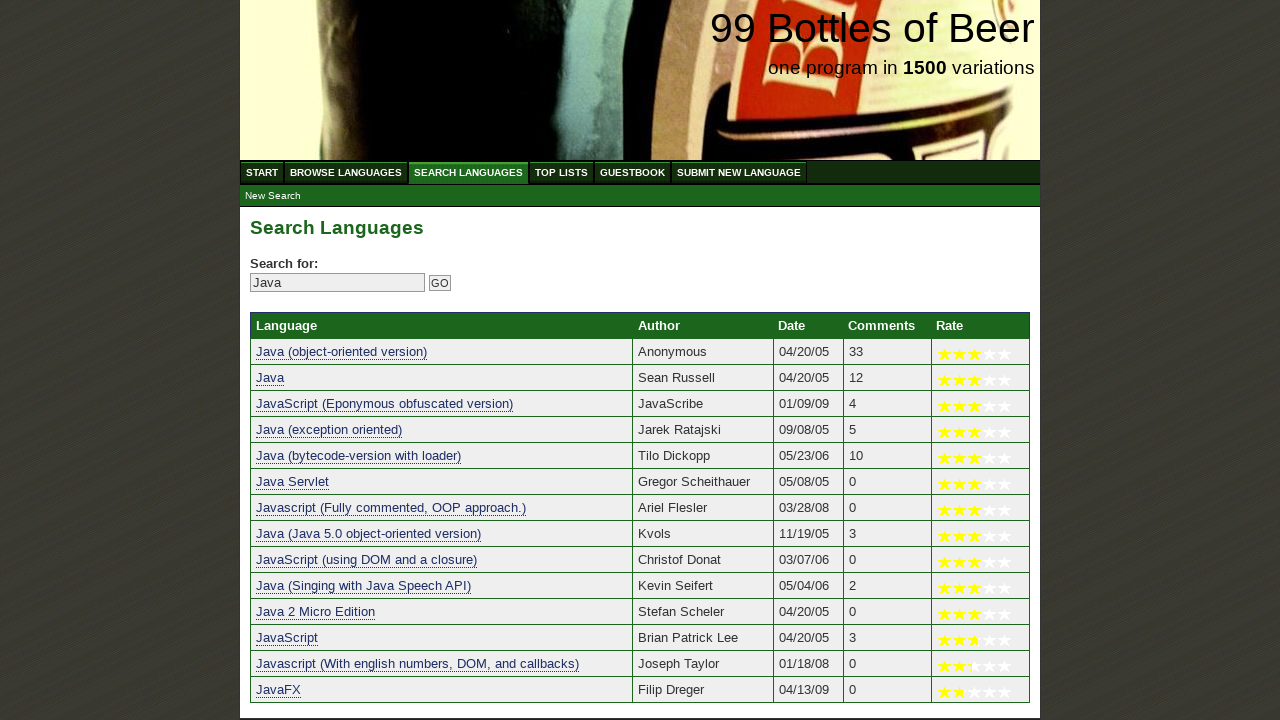